Navigates to Salesforce India homepage to demonstrate page screenshot functionality

Starting URL: https://www.salesforce.com/in/?ir=1

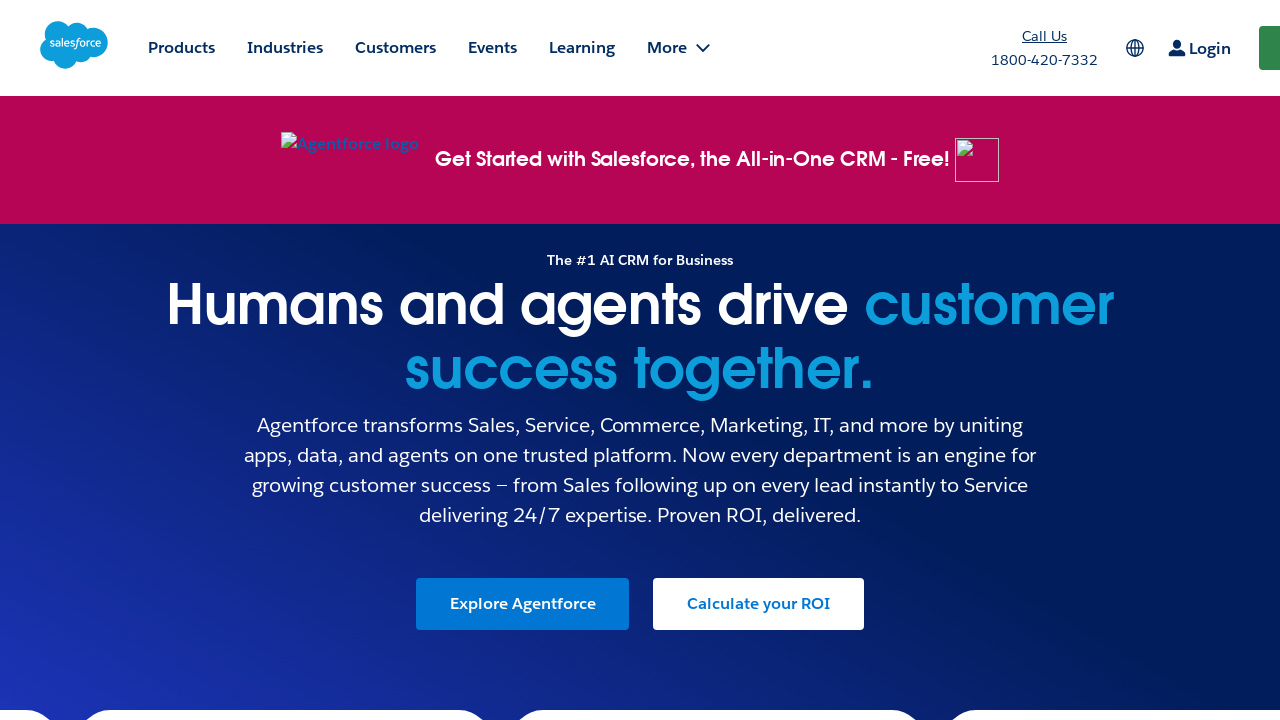

Waited for page to reach networkidle state on Salesforce India homepage
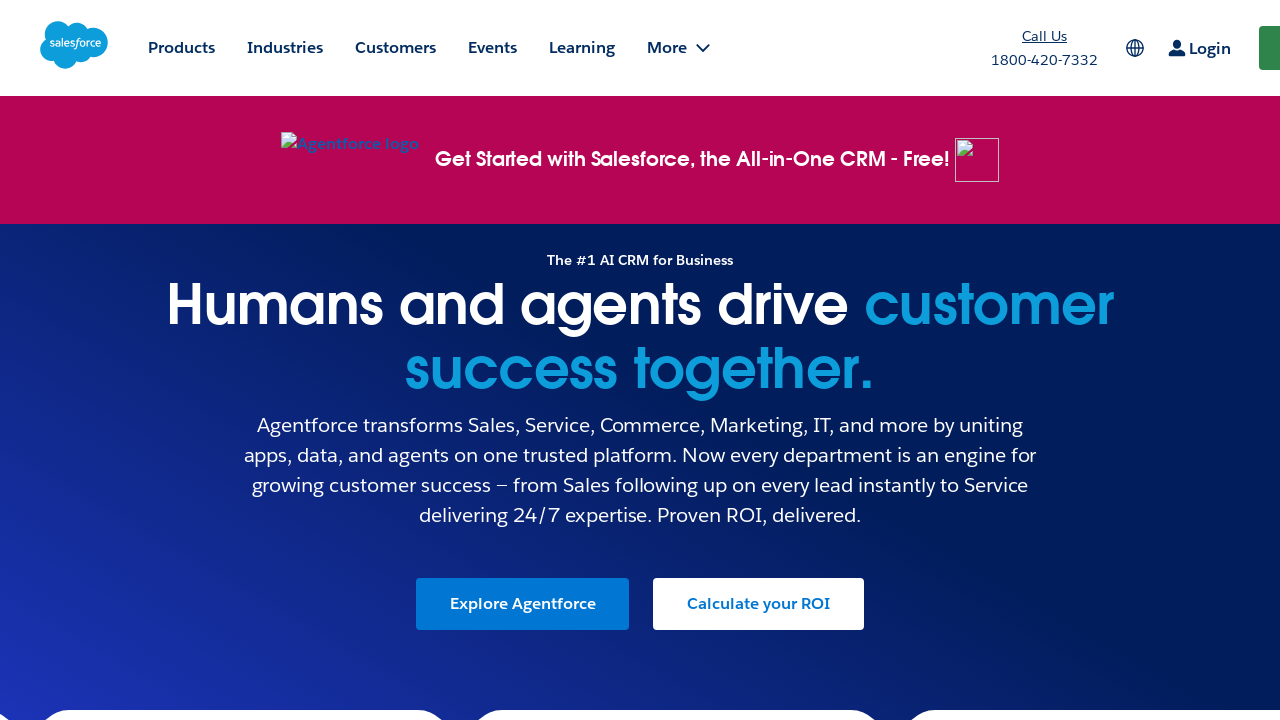

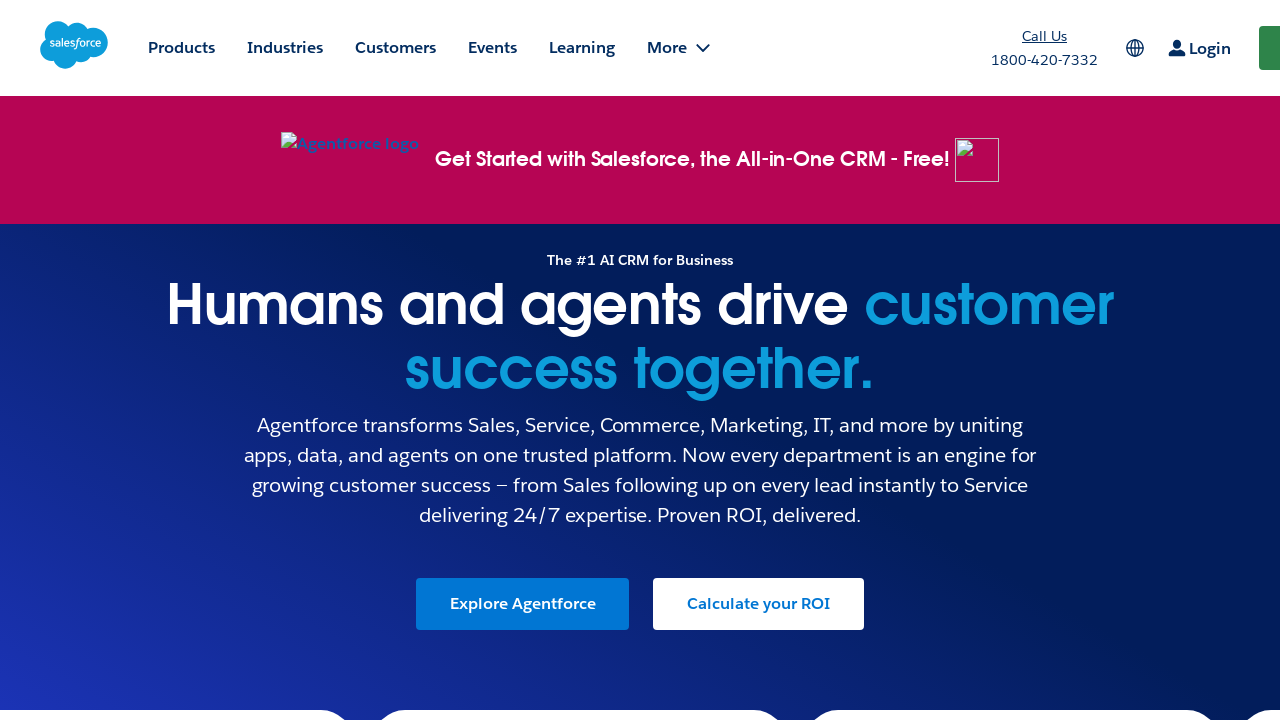